Verifies navigation to user profile page and clicks on an item

Starting URL: https://selenium-blog.herokuapp.com/users/1

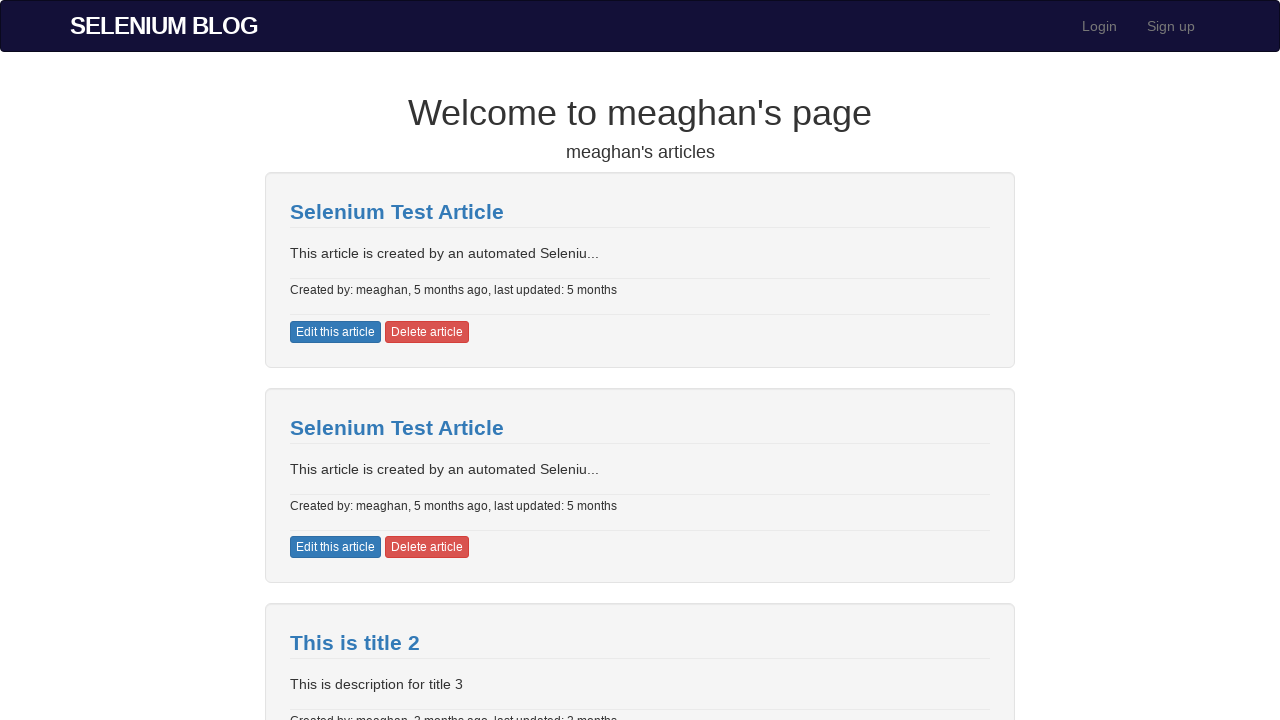

Clicked on item link in user profile page at (397, 427) on xpath=/html/body/div[2]/div[2]/div/div/div[1]/a
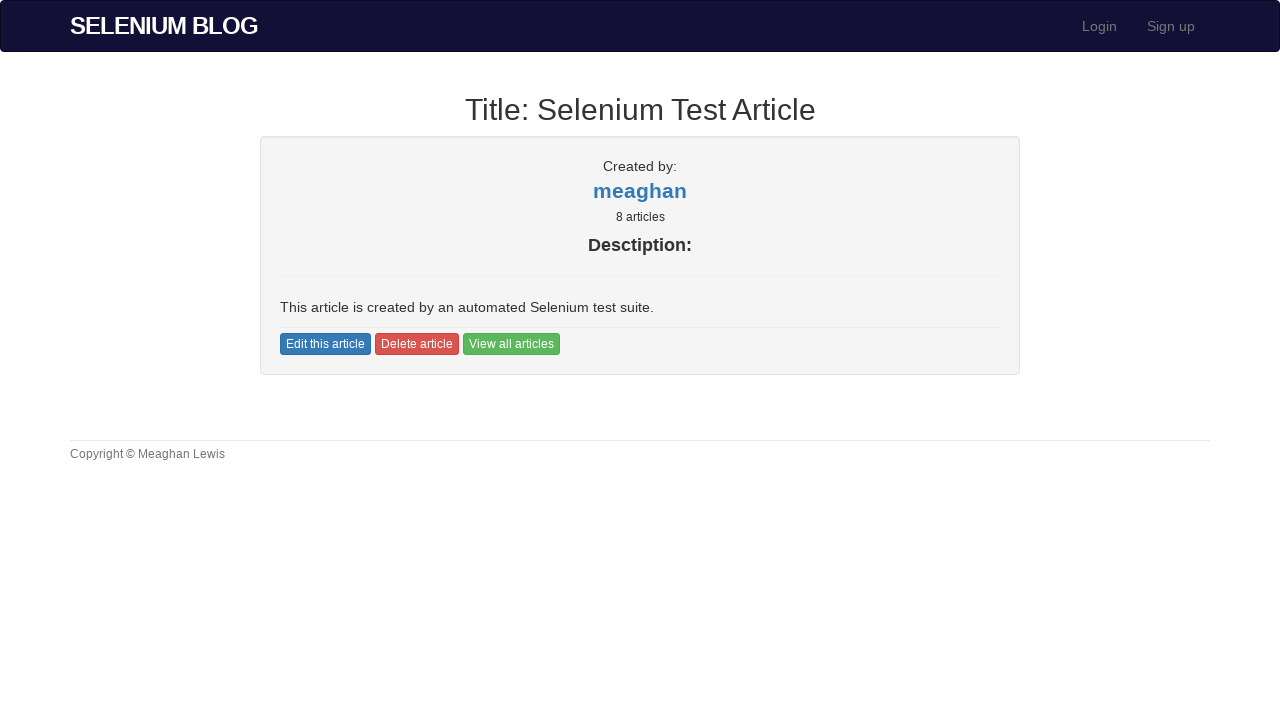

Waited for page to load after clicking item
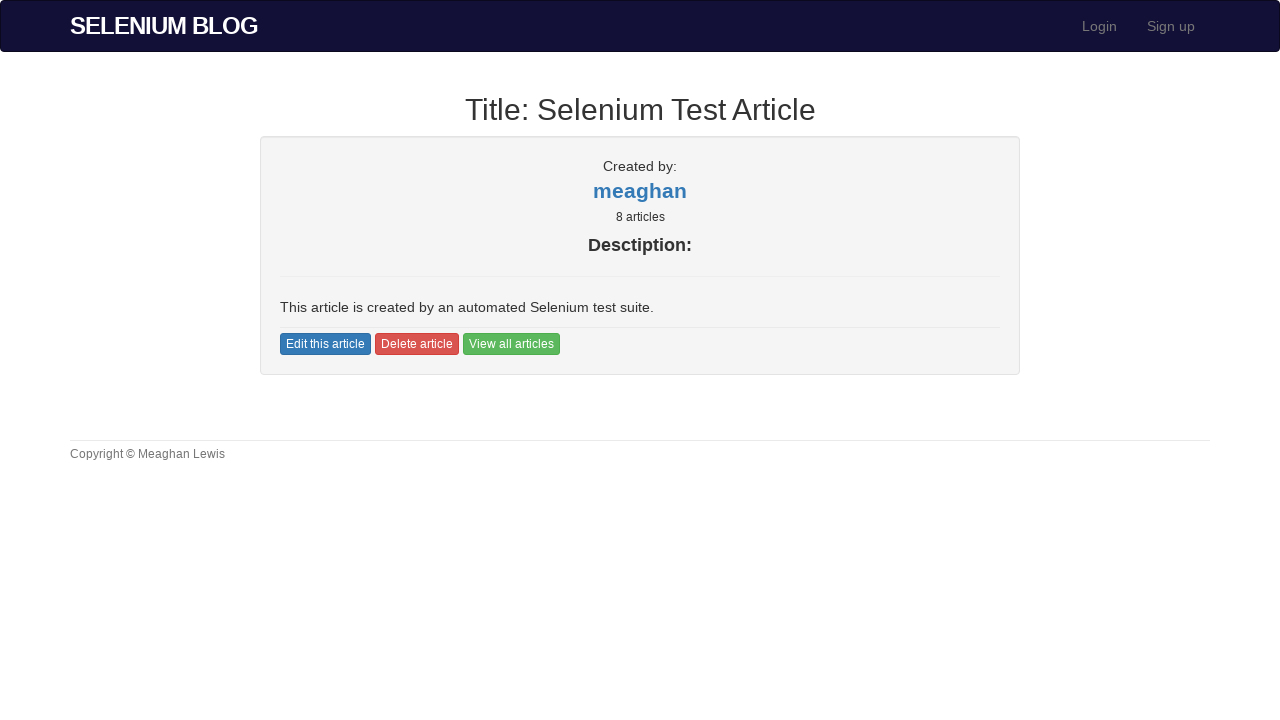

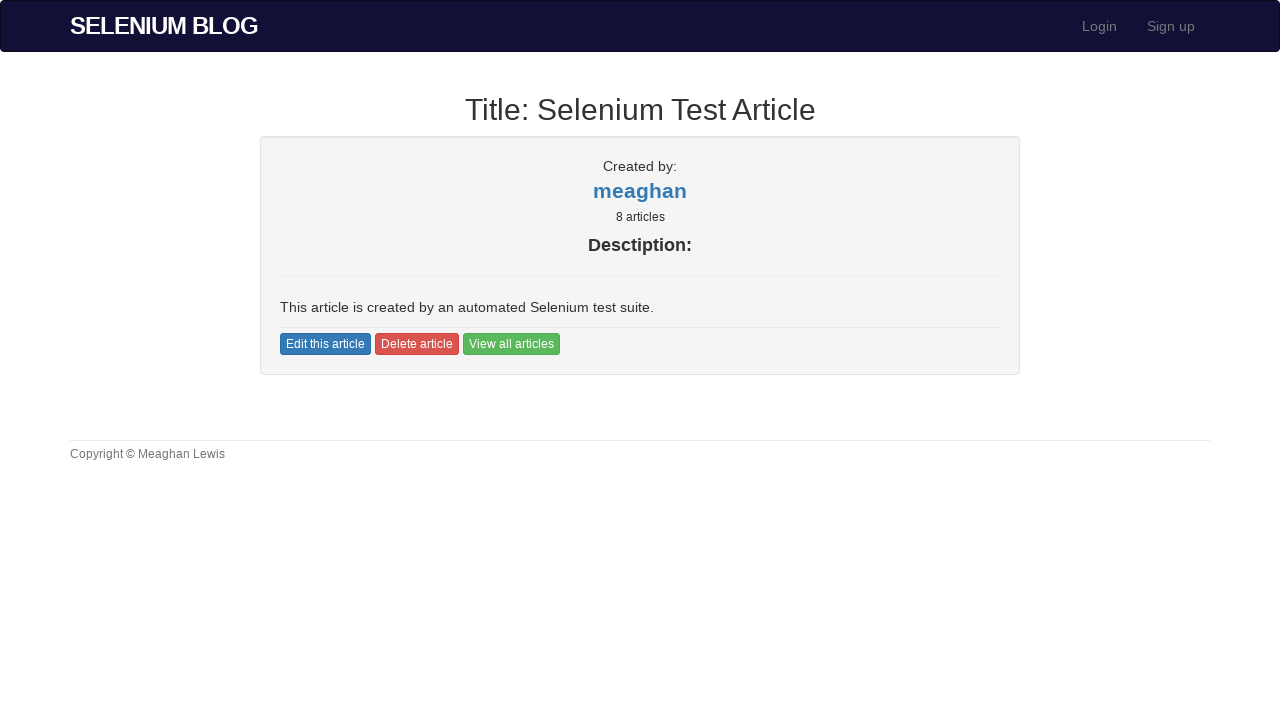